Tests horizontal scrolling functionality by scrolling right 500 pixels and then scrolling left 500 pixels on a dashboard page.

Starting URL: https://dashboards.handmadeinteractive.com/jasonlove/

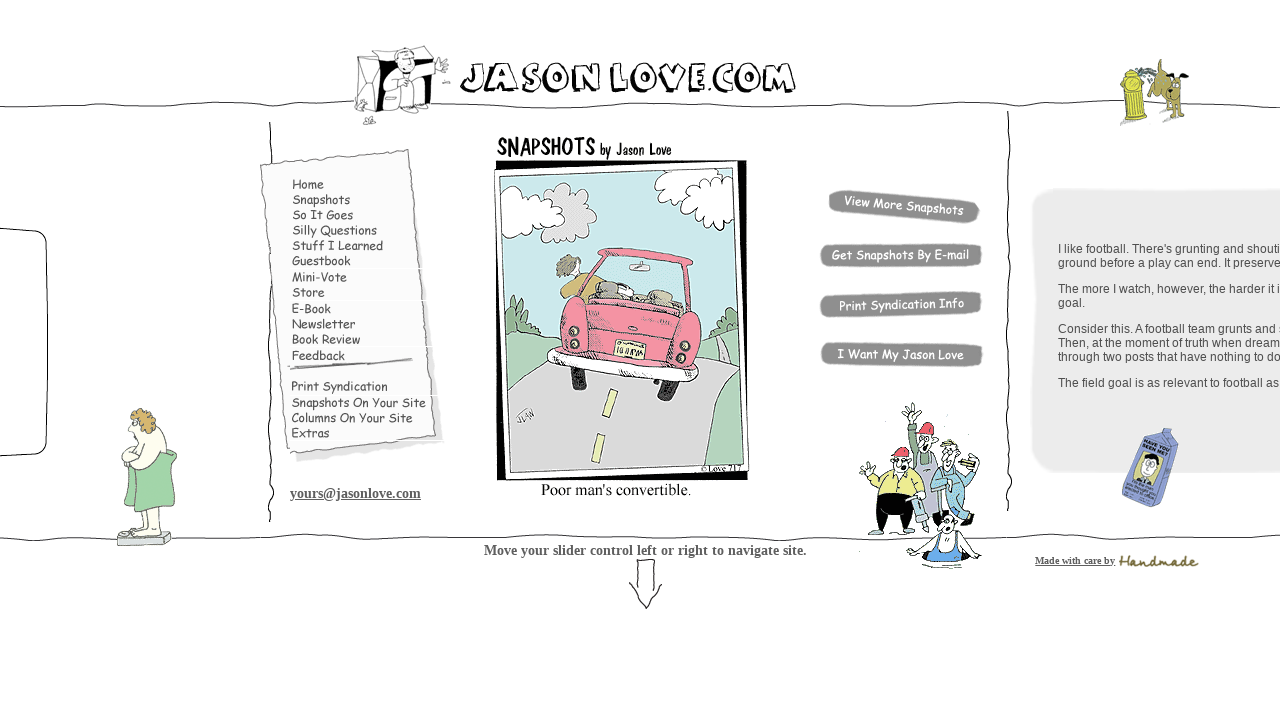

Dashboard page loaded (domcontentloaded)
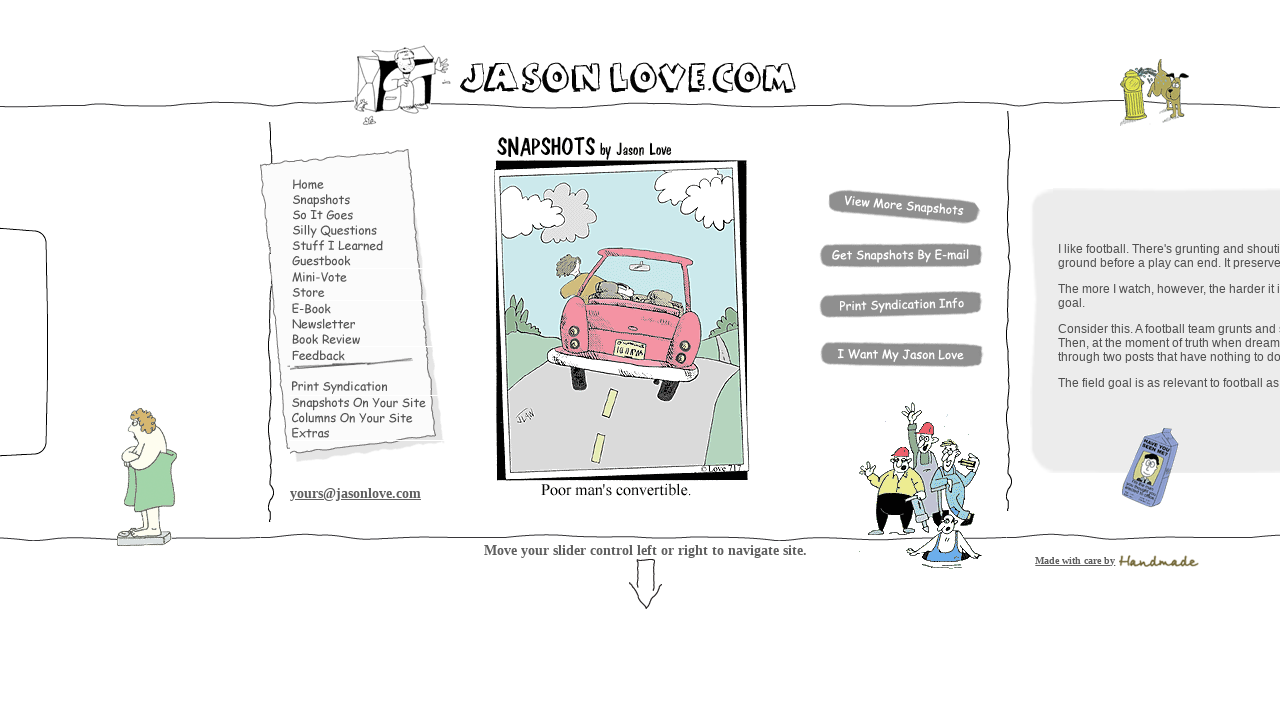

Scrolled right 500 pixels horizontally
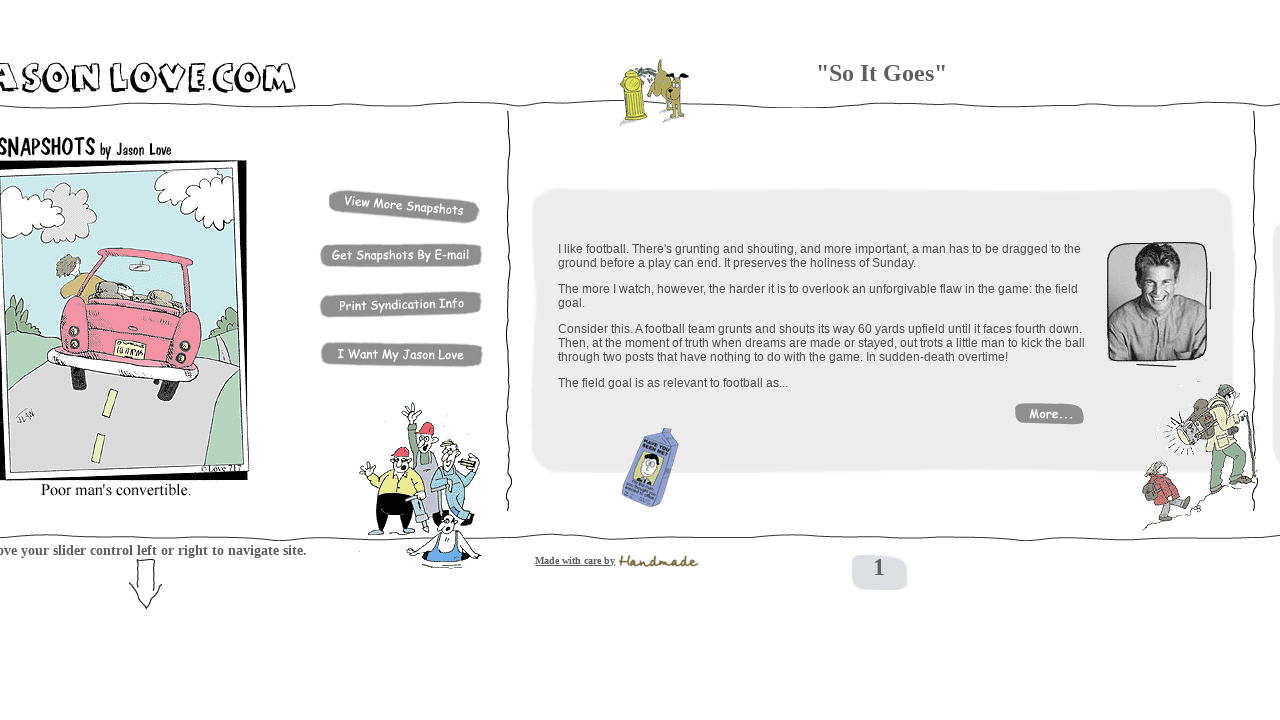

Waited 2 seconds to observe right scroll
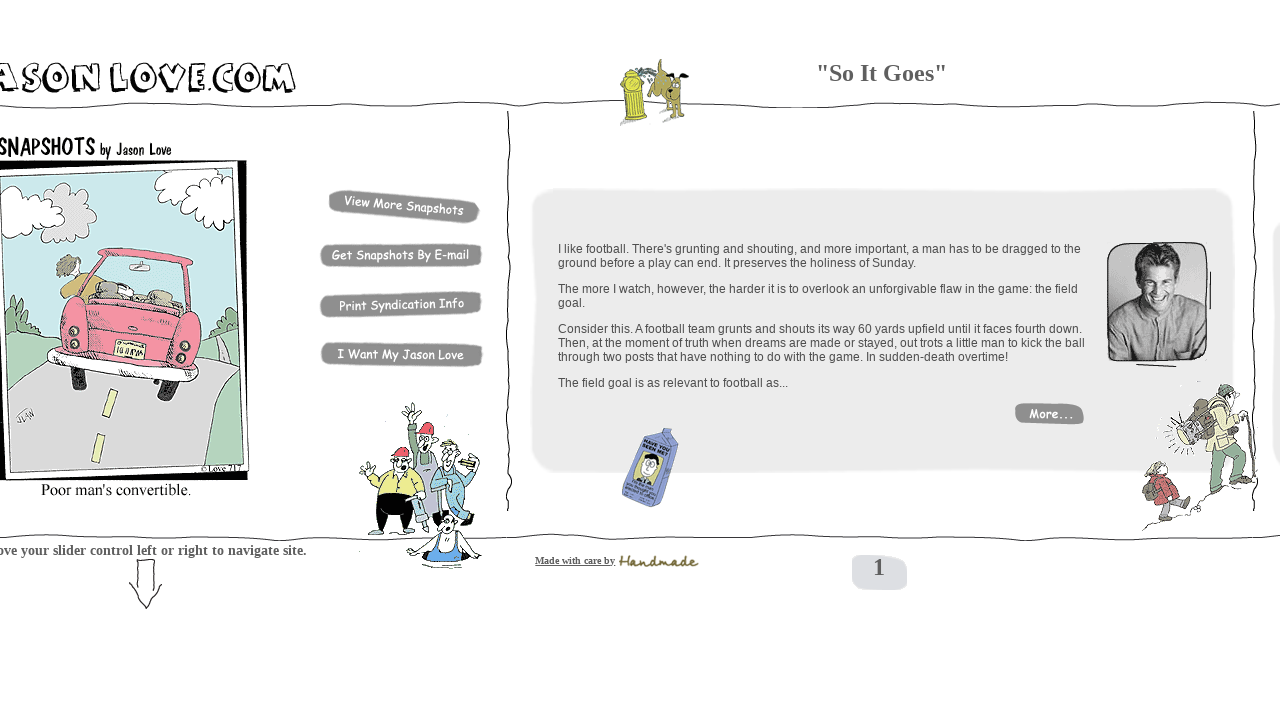

Scrolled left 500 pixels to return to original position
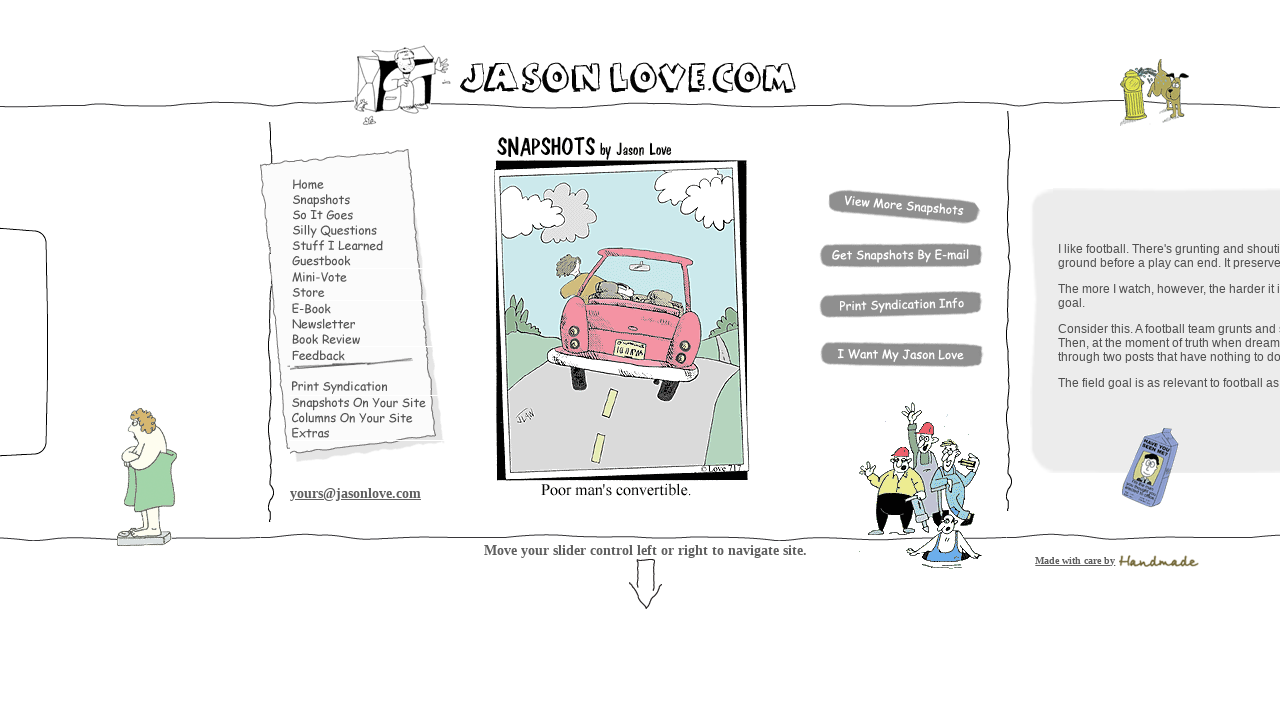

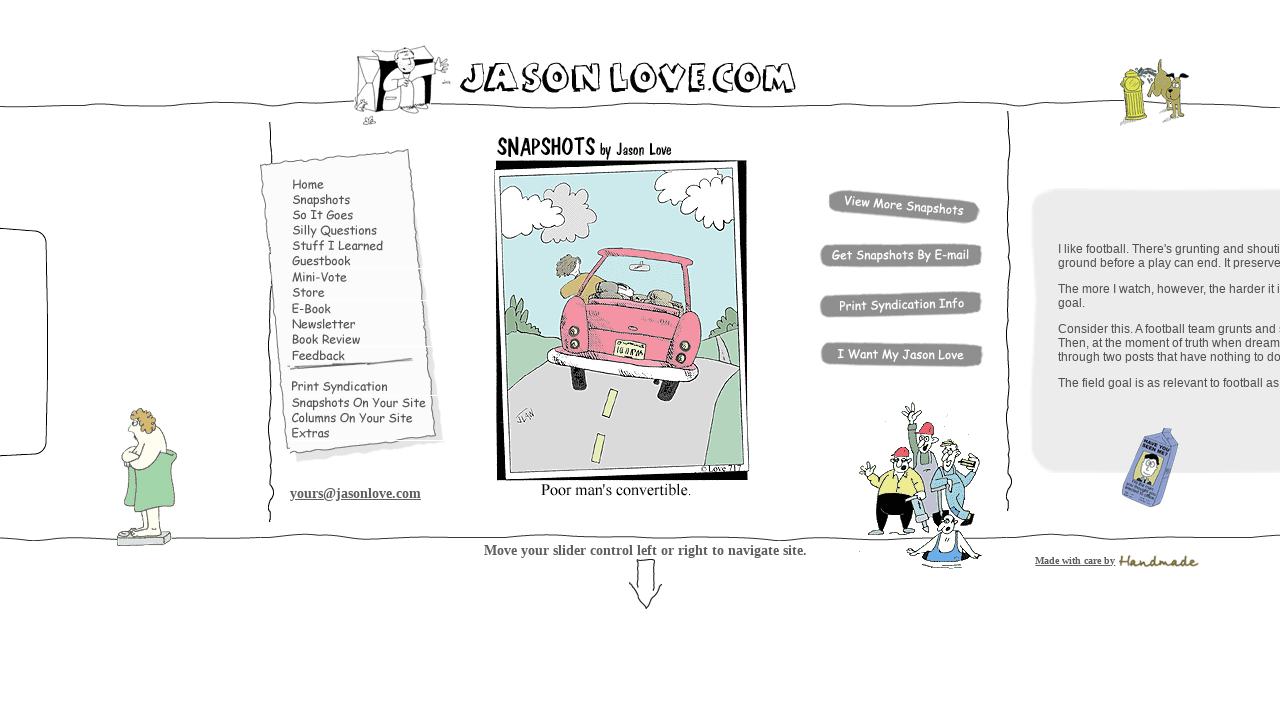